Navigates through a paginated table by clicking the "Next" button to view multiple pages of data

Starting URL: https://rpachallengeocr.azurewebsites.net/

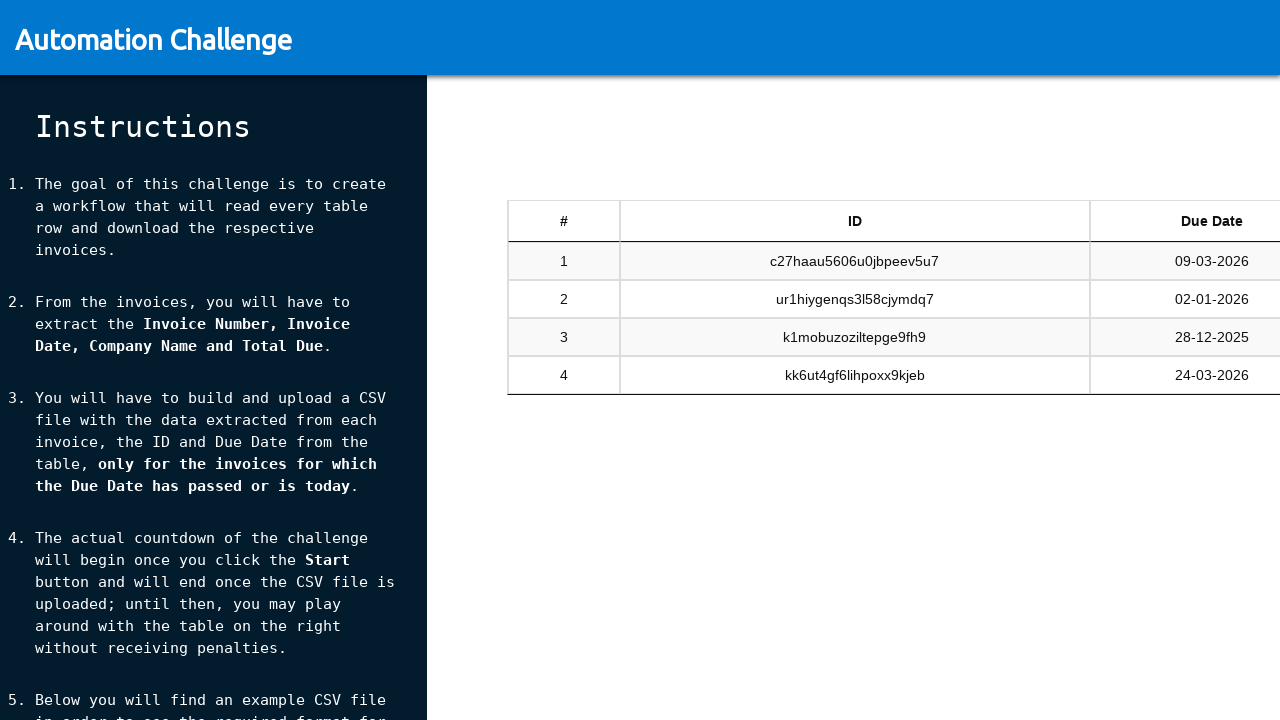

Table loaded successfully
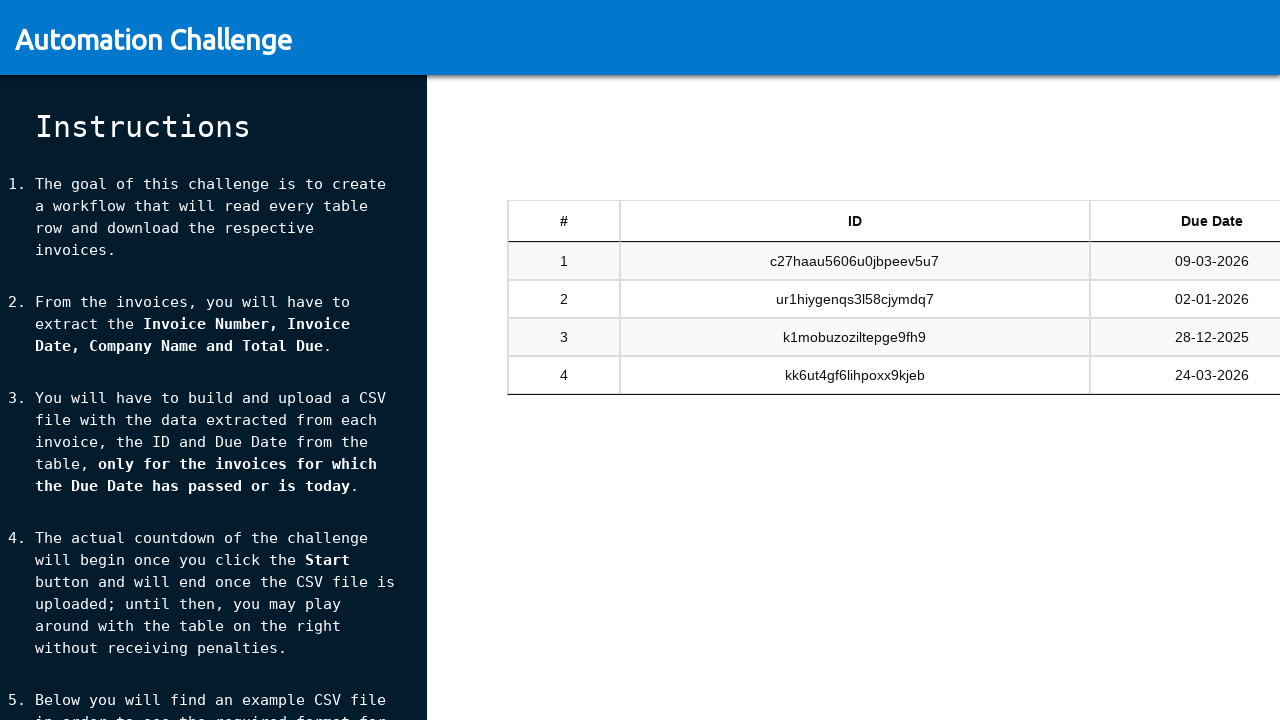

Table rows visible on page 1
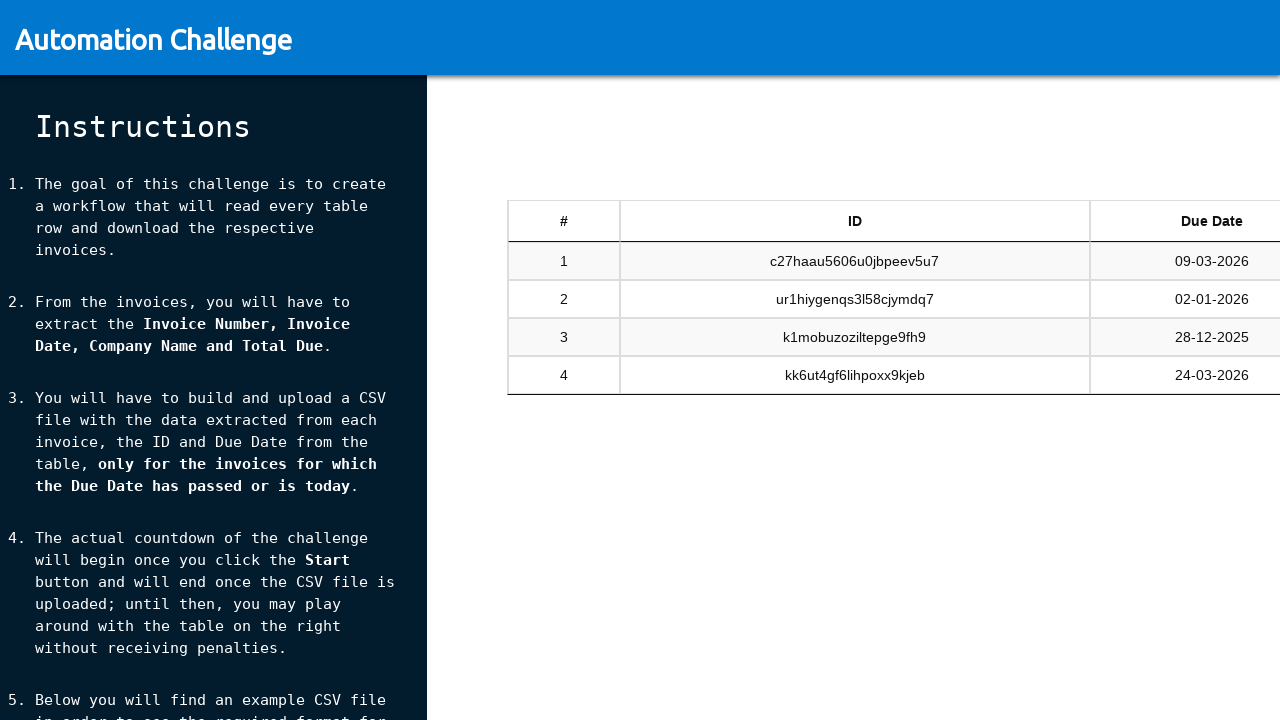

Clicked Next button to navigate from page 1 to page 2 at (1185, 446) on #tableSandbox_next
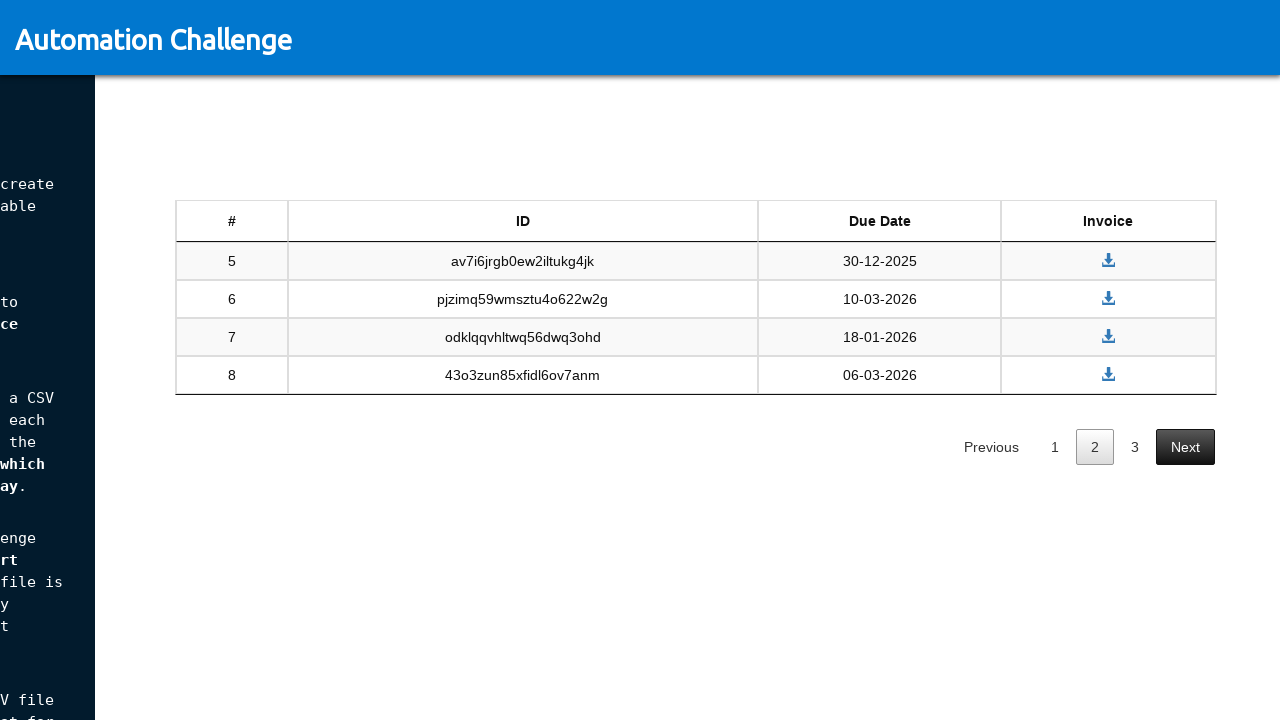

Waited for table to update after pagination
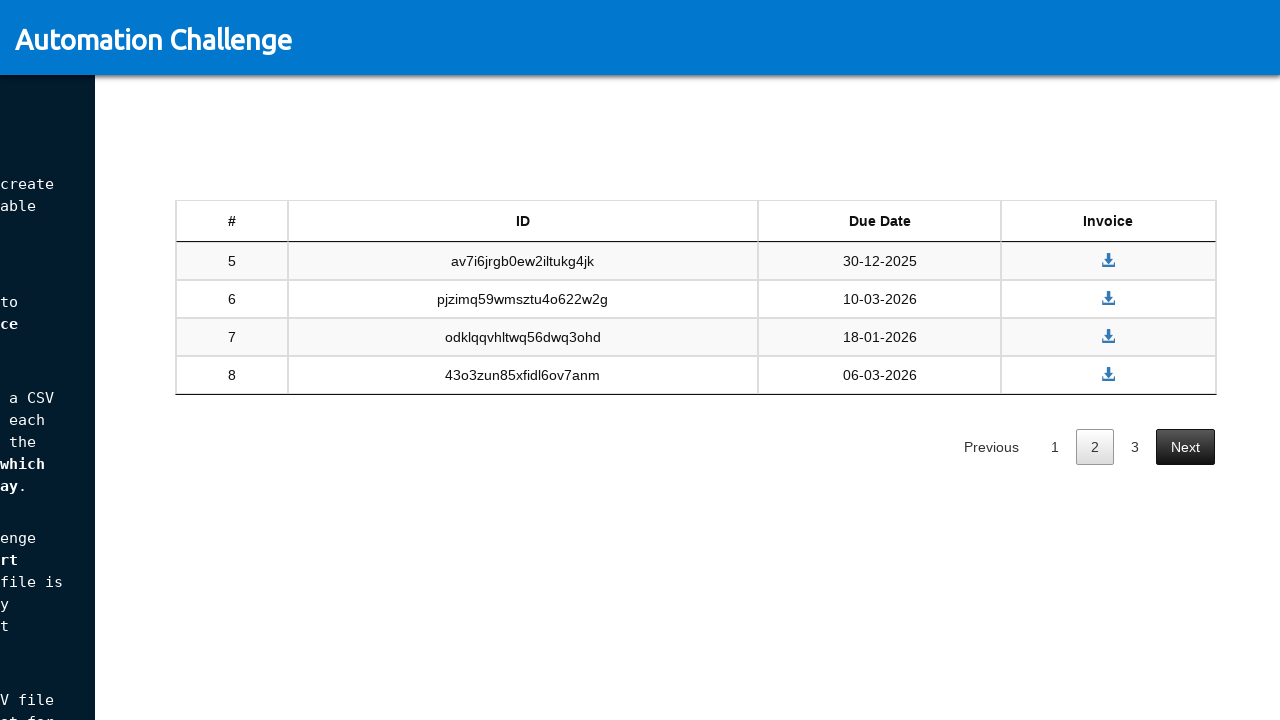

Table rows visible on page 2
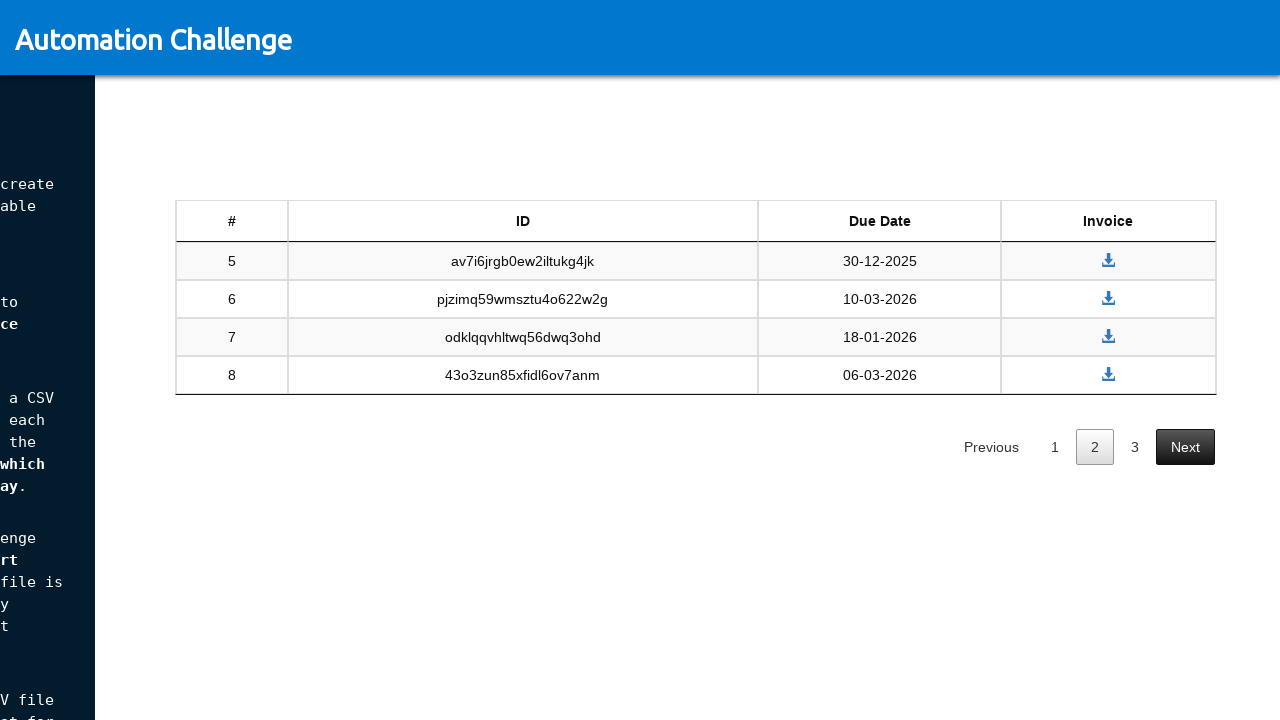

Clicked Next button to navigate from page 2 to page 3 at (1185, 446) on #tableSandbox_next
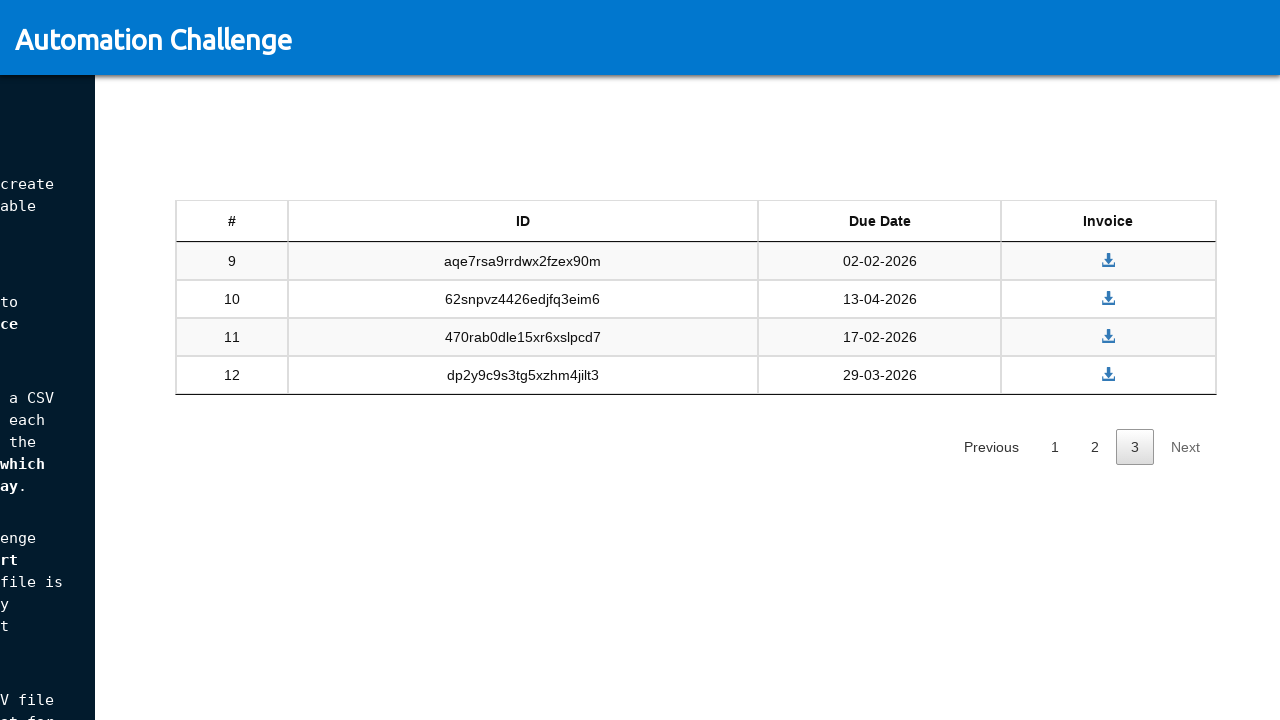

Waited for table to update after pagination
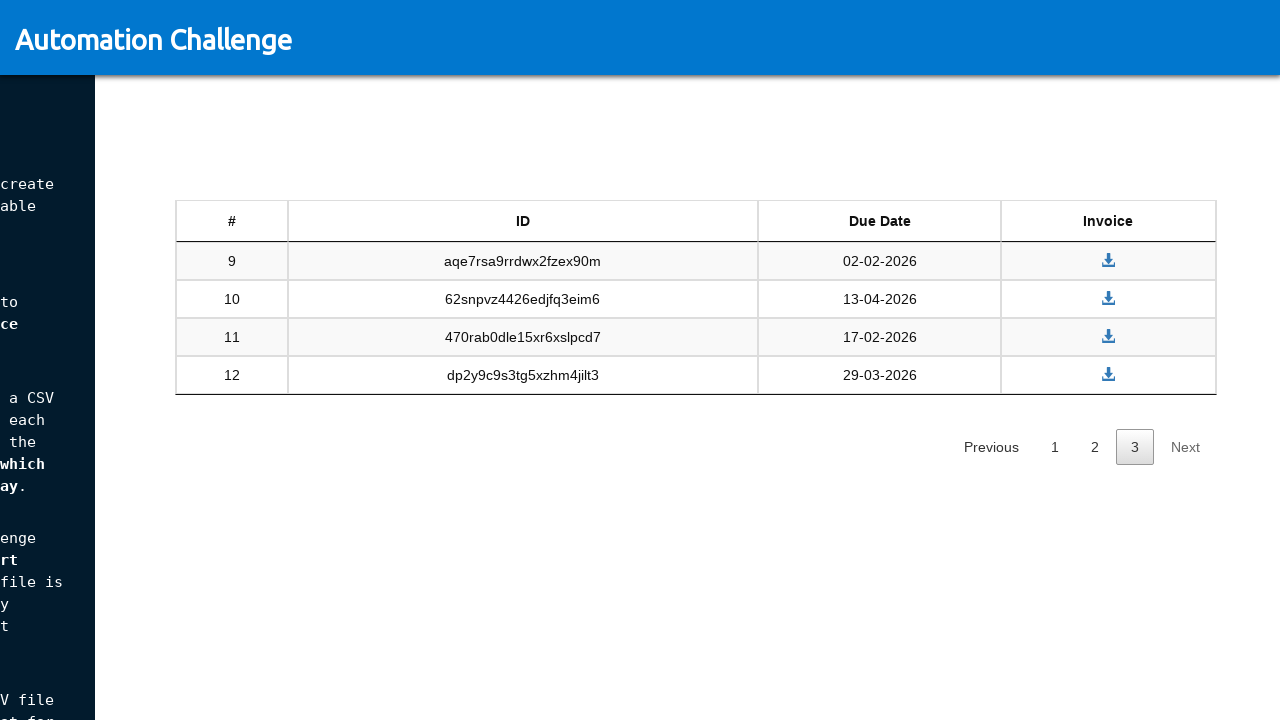

Table rows visible on page 3
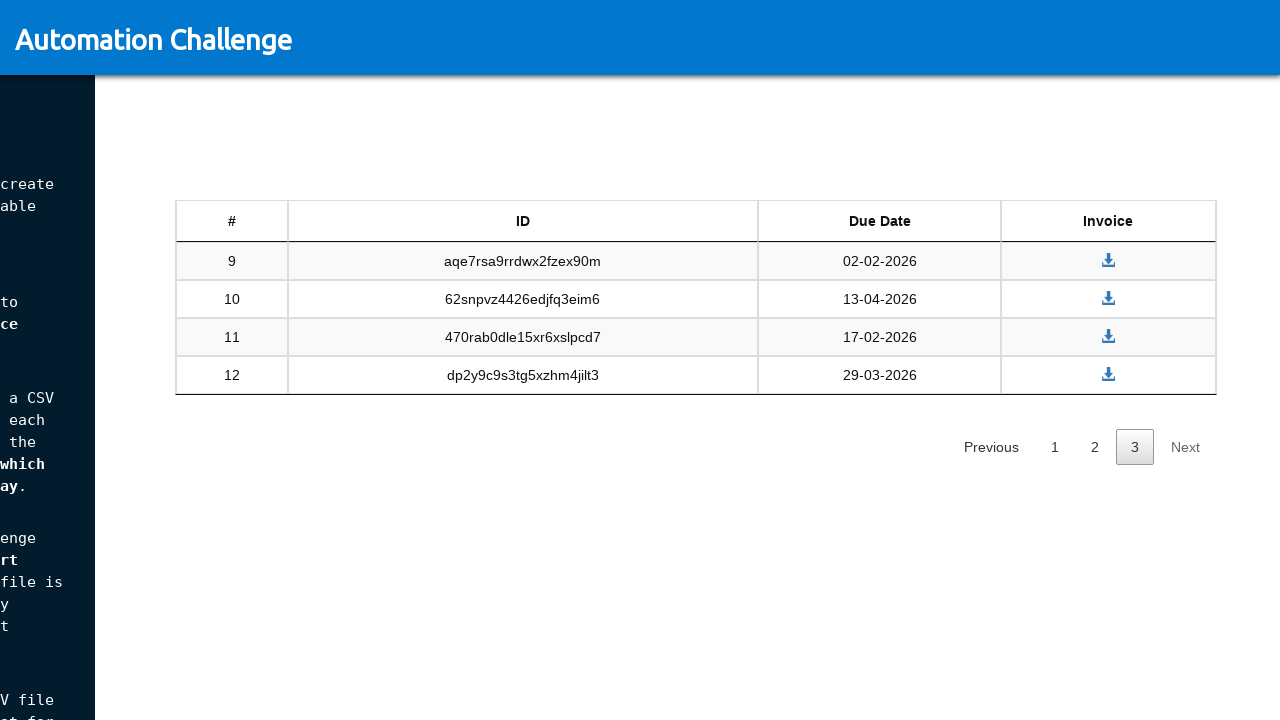

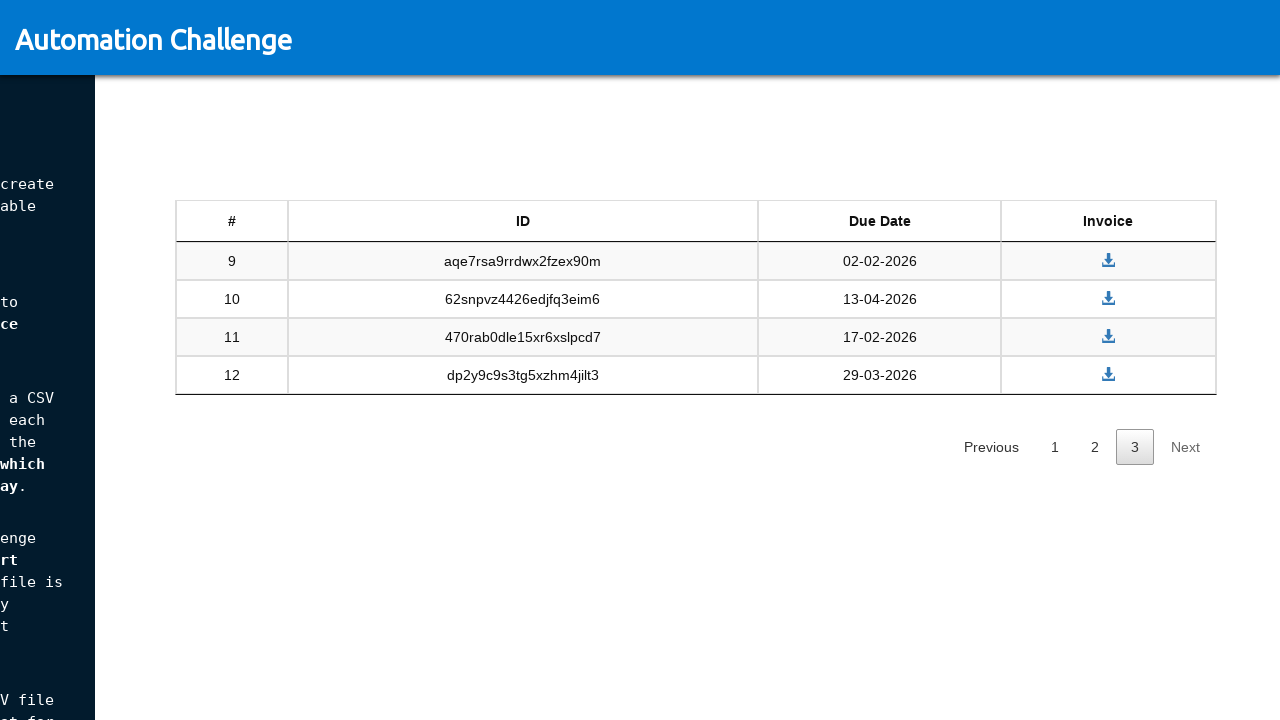